Tests interacting with the date of birth picker in the practice form

Starting URL: https://demoqa.com/automation-practice-form

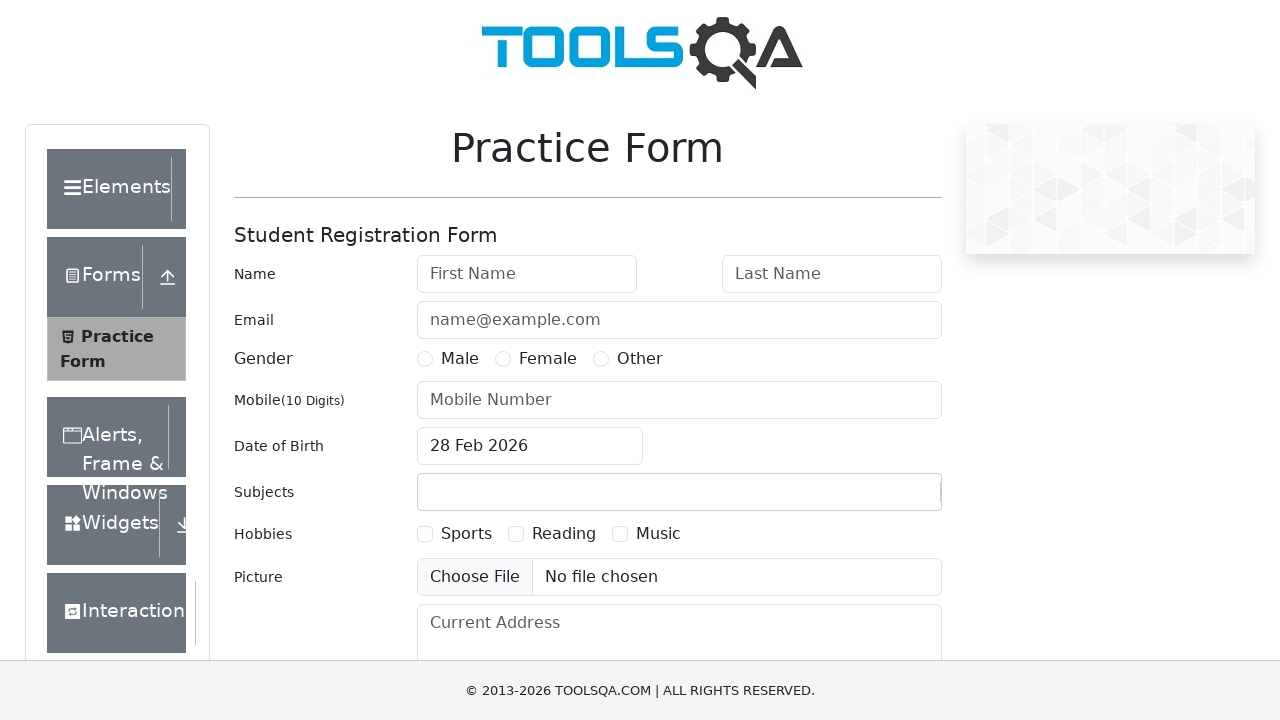

Clicked on date of birth input field at (530, 446) on #dateOfBirthInput
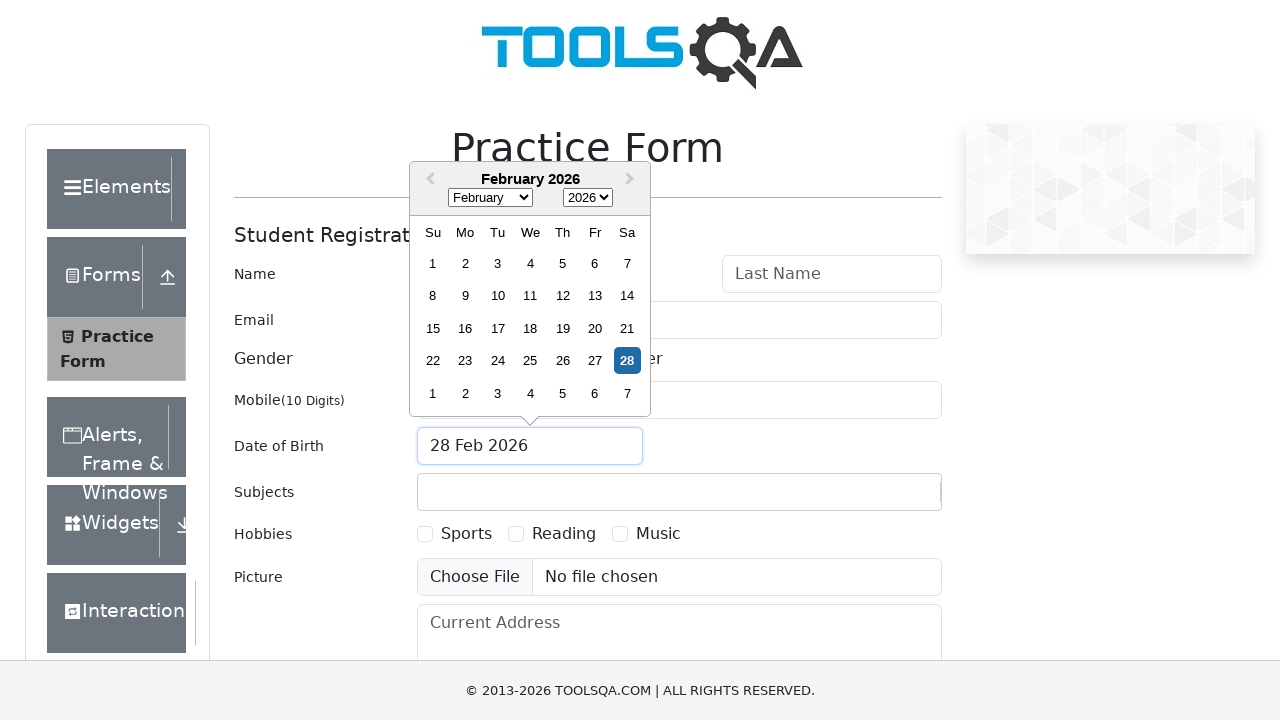

Selected all text in date of birth field
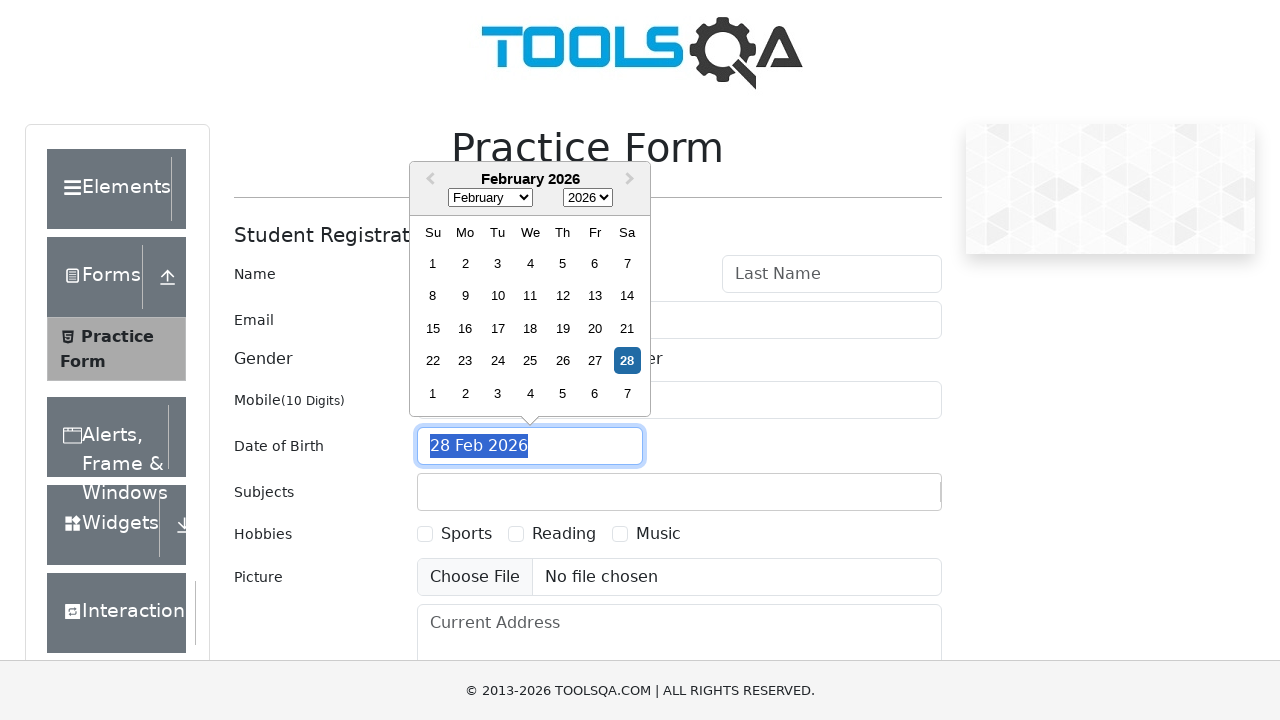

Typed date of birth '28 Mar 2003' into the field
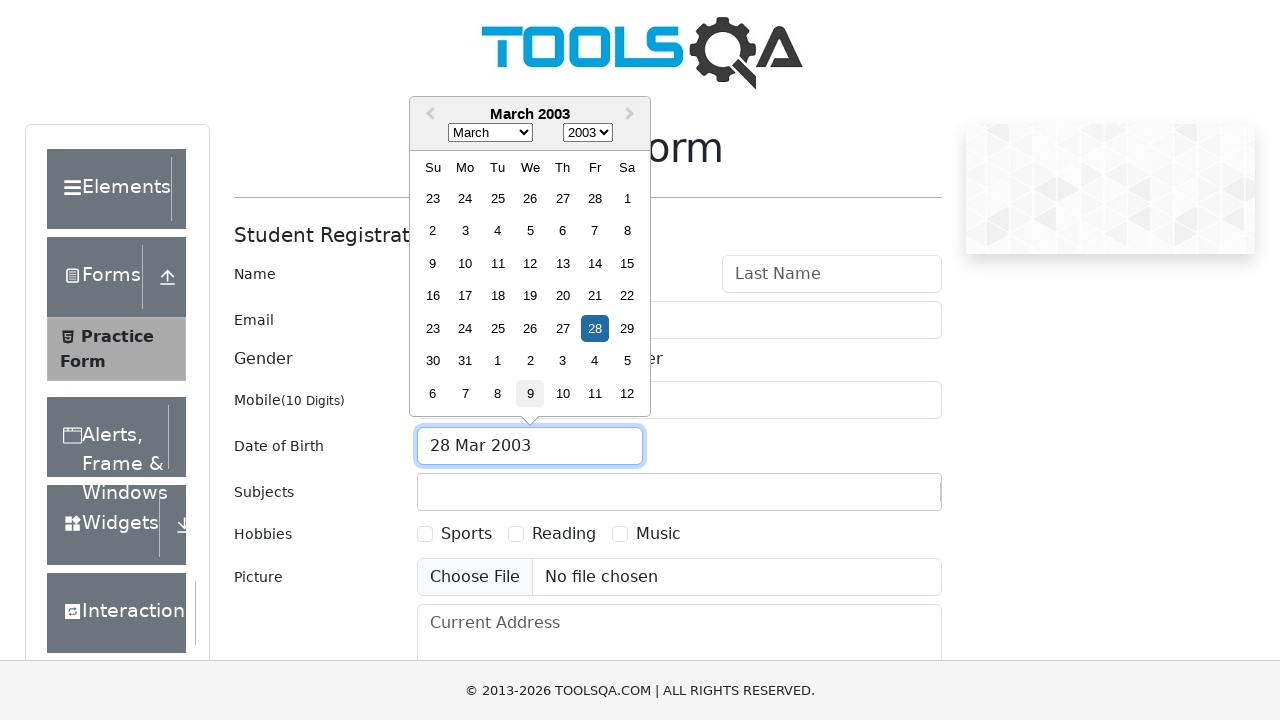

Pressed Enter to confirm date of birth selection
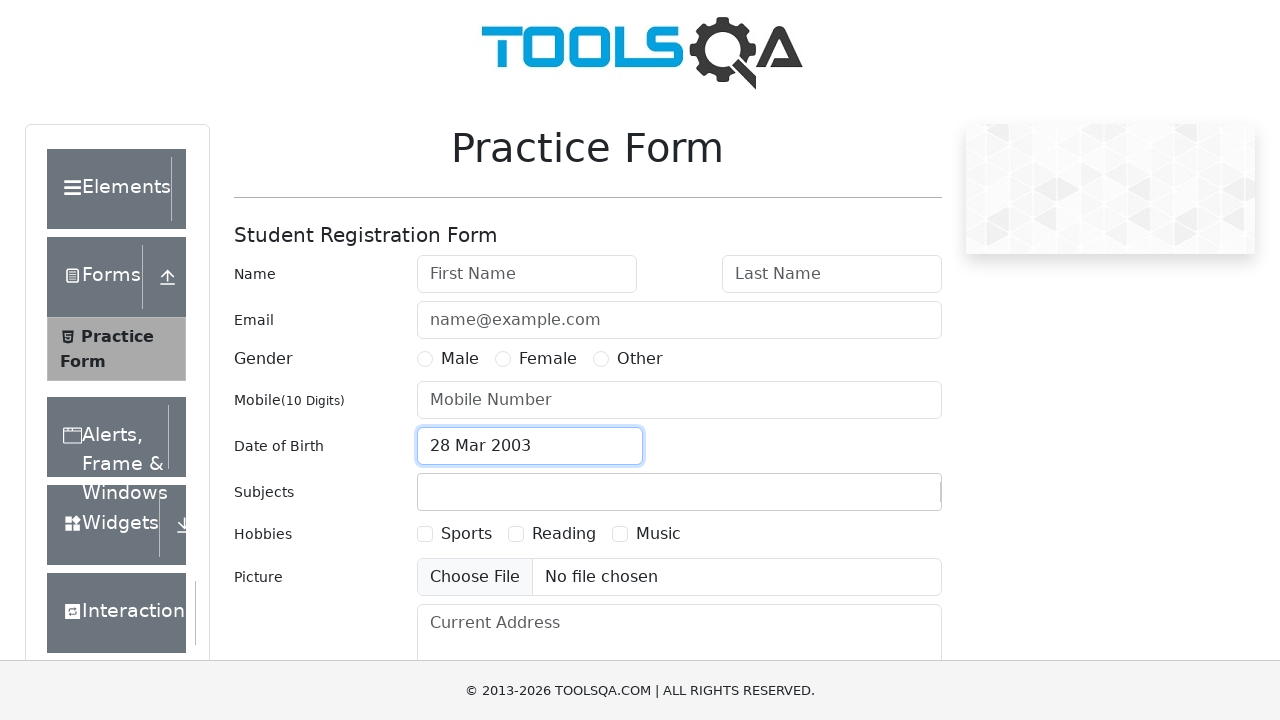

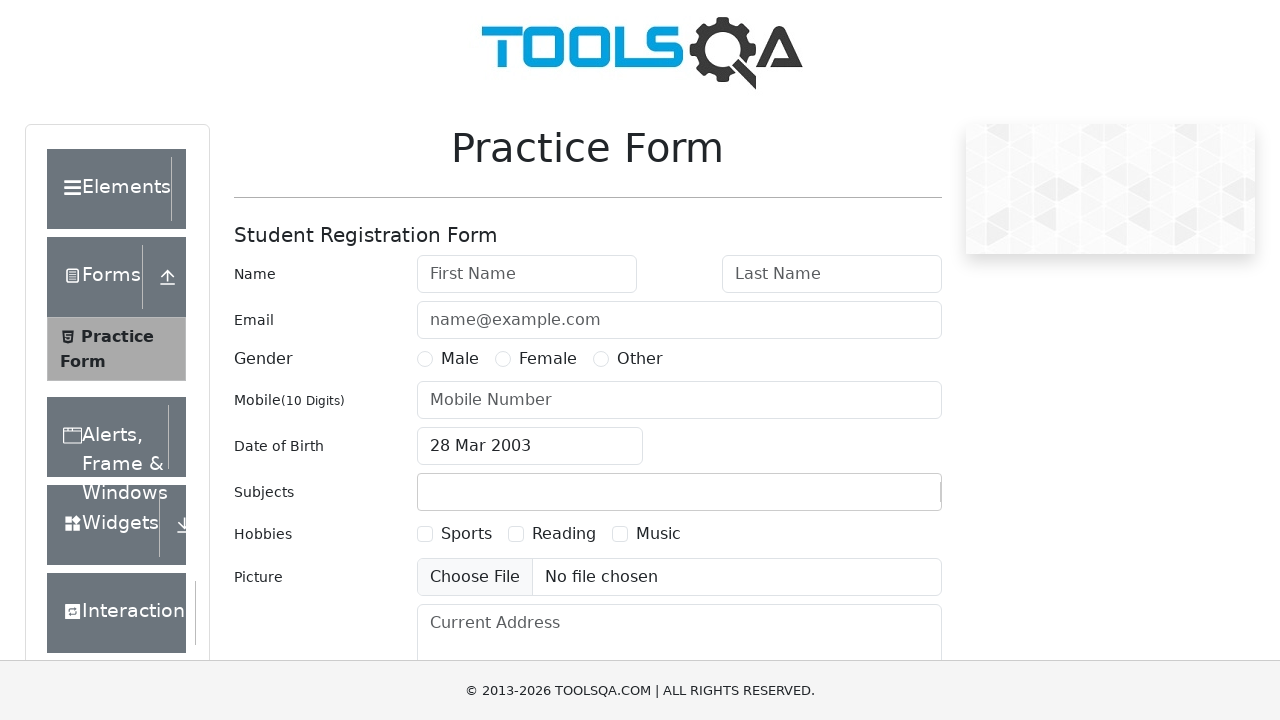